Tests a registration form by filling in six input fields across two blocks and submitting the form

Starting URL: http://suninjuly.github.io/registration1.html

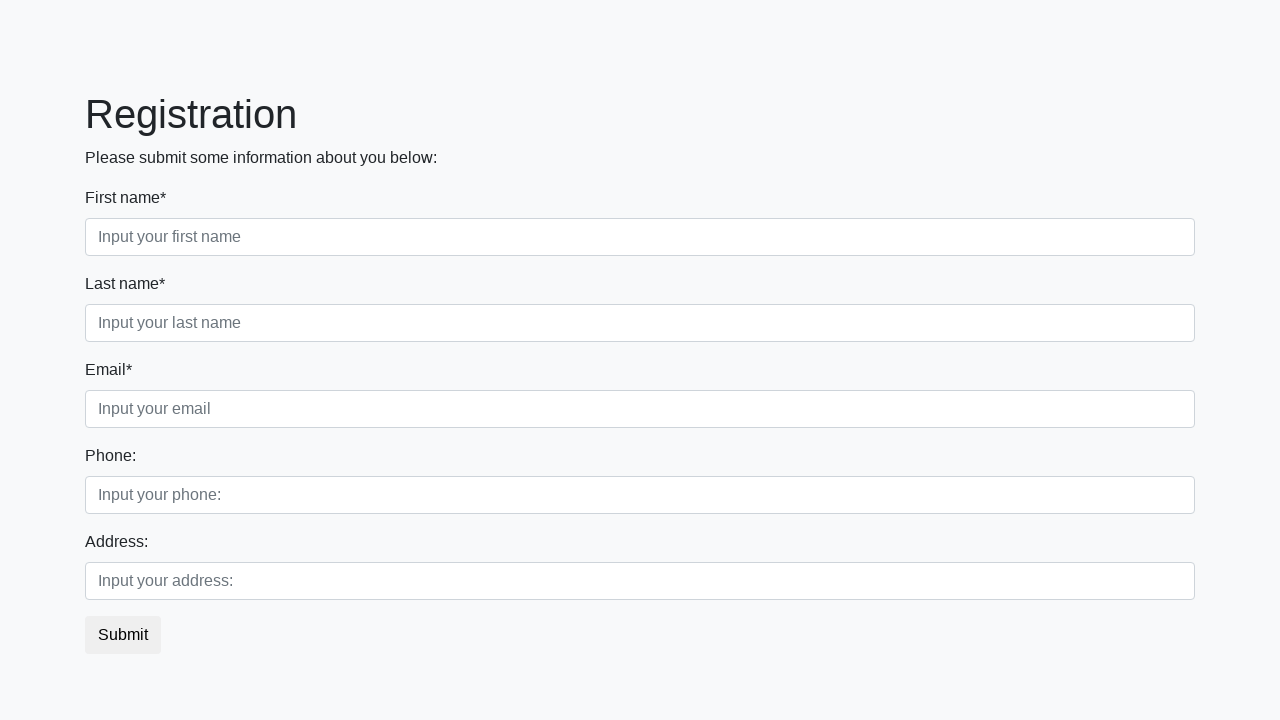

Filled first block first input field with 'NIKOLAY' on body > div.container > form > div.first_block > div.form-group.first_class > inp
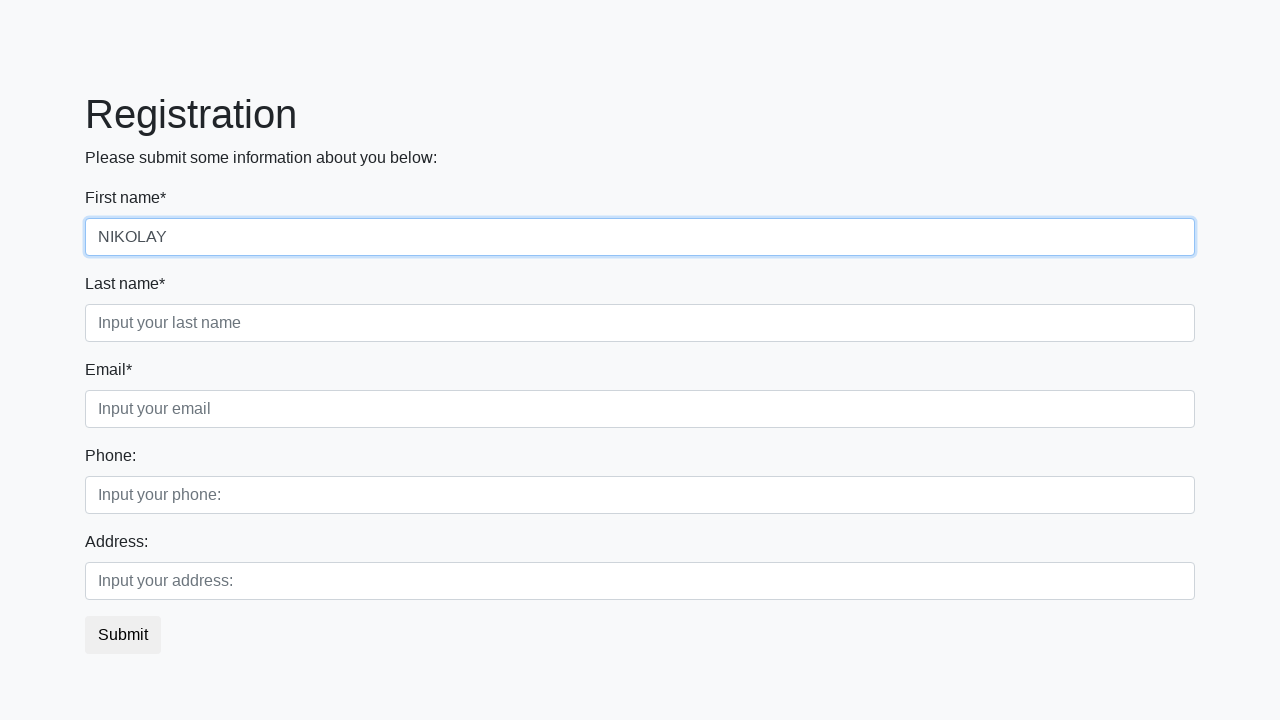

Filled first block second input field with 'NIKOLAY' on body > div.container > form > div.first_block > div.form-group.second_class > in
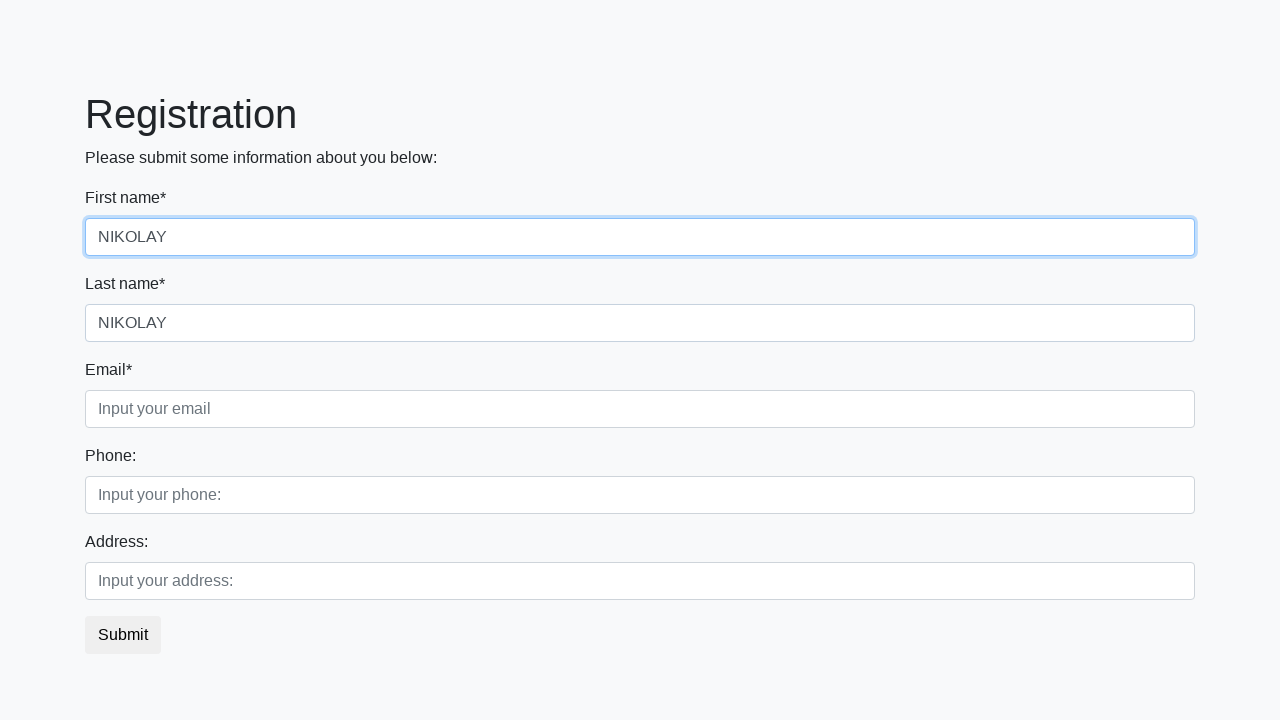

Filled first block third input field with 'NIKOLAY' on body > div.container > form > div.first_block > div.form-group.third_class > inp
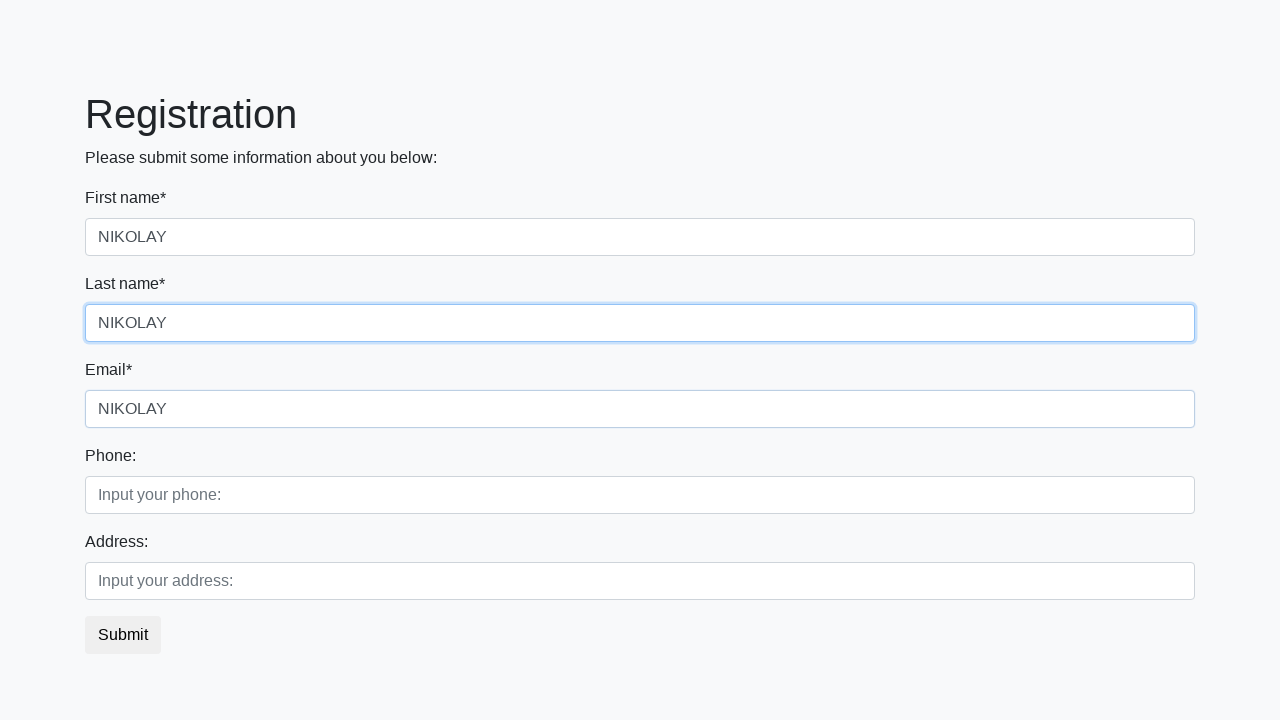

Filled second block first input field with 'NIKOLAY' on body > div.container > form > div.second_block > div.form-group.first_class > in
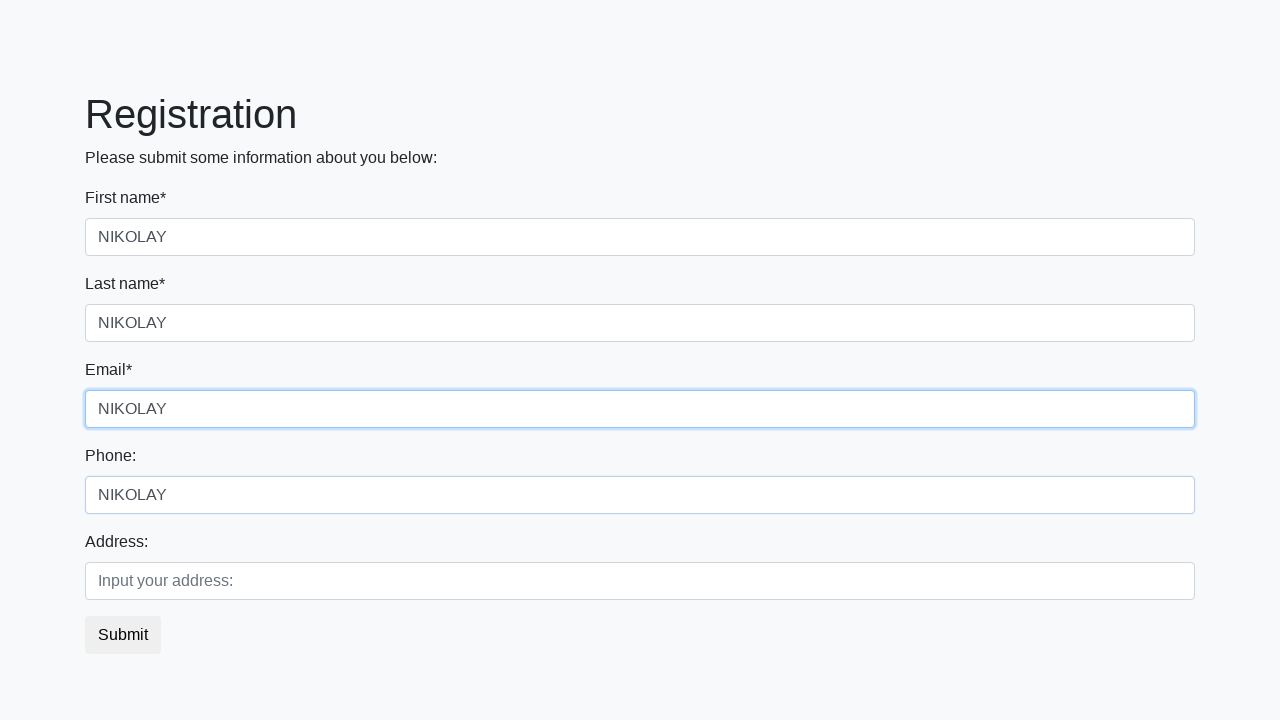

Filled second block second input field with 'NIKOLAY' on body > div.container > form > div.second_block > div.form-group.second_class > i
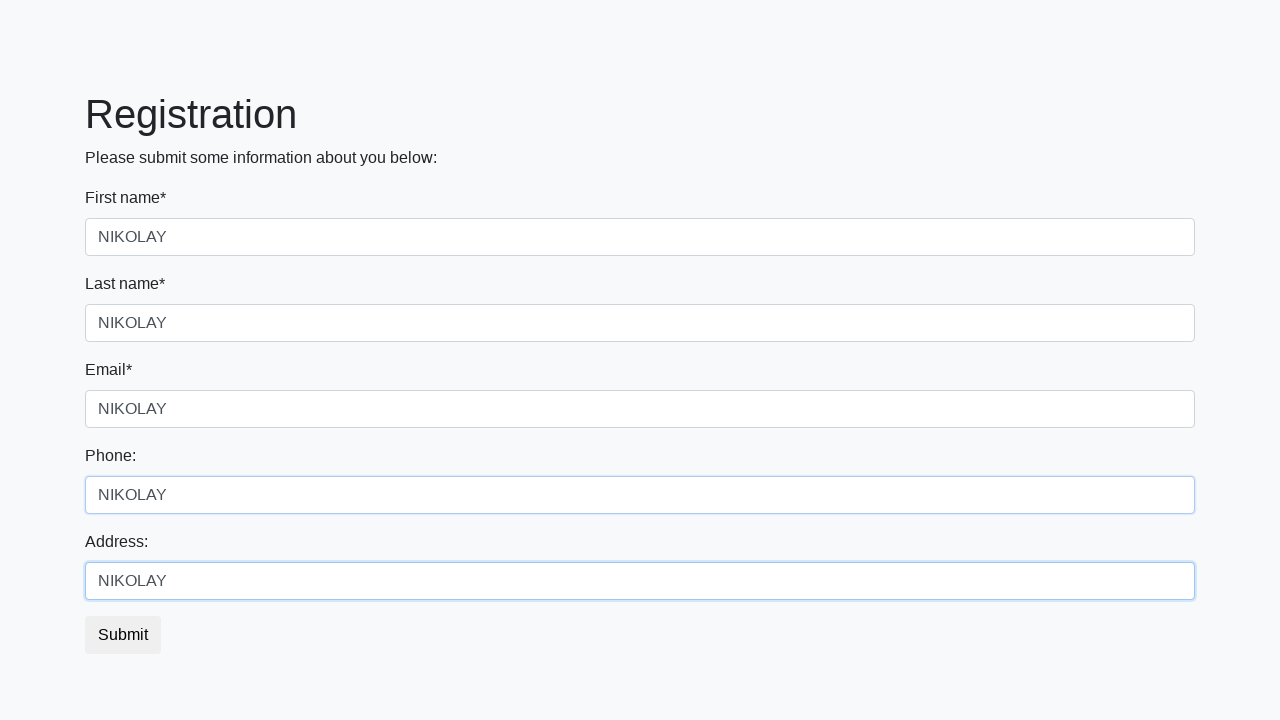

Clicked submit button to submit registration form at (123, 635) on body > div.container > form > button
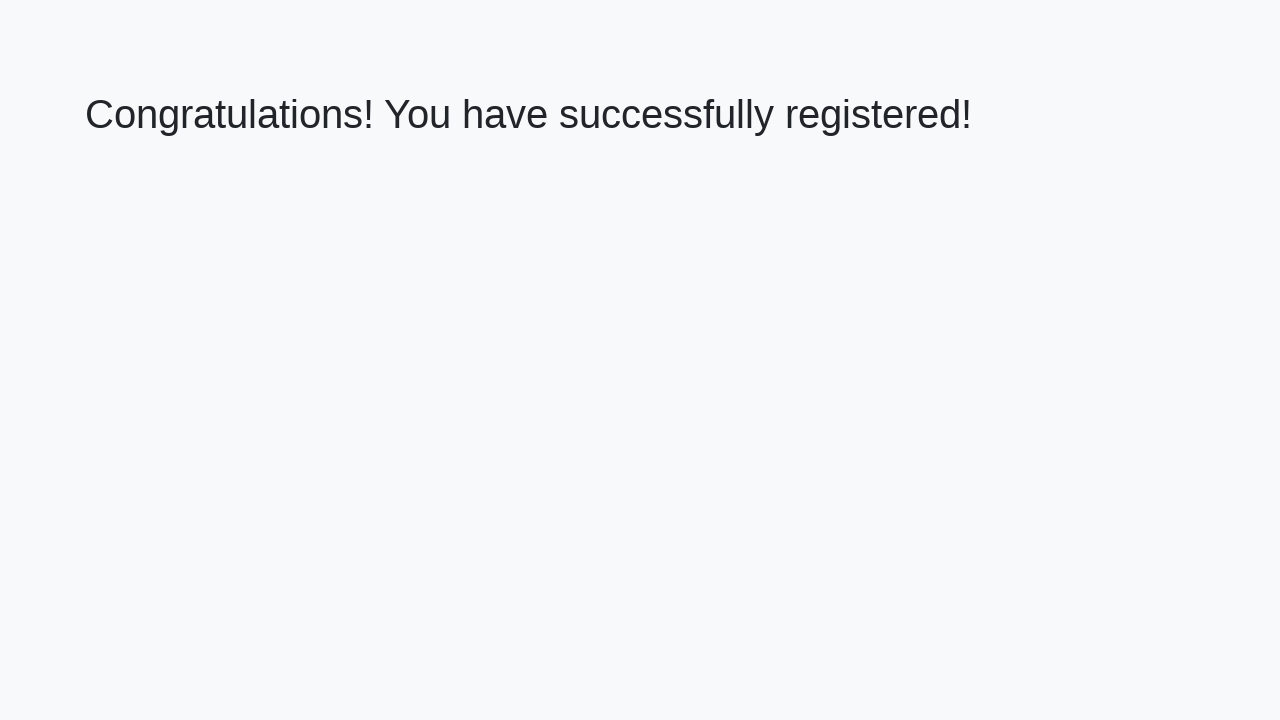

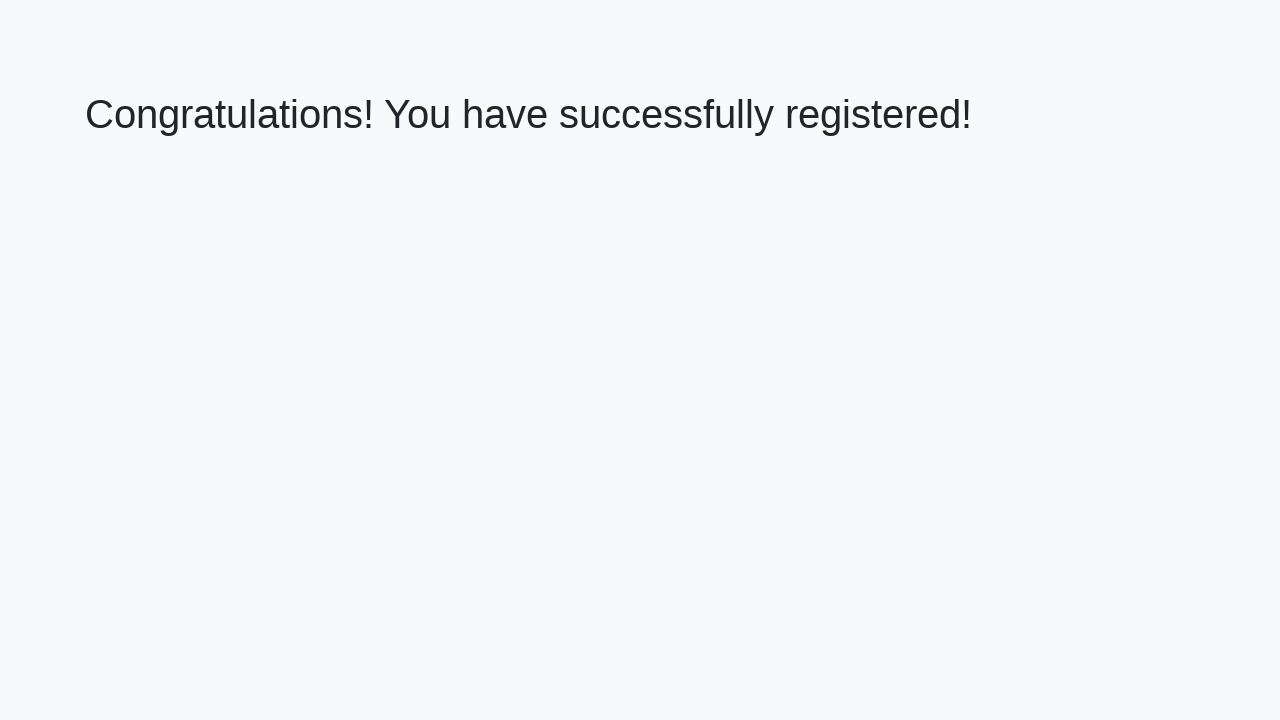